Tests the add/remove elements functionality by clicking the "Add Element" button twice to create two elements, then clicking one "Delete" button and verifying only one delete button remains.

Starting URL: https://the-internet.herokuapp.com/add_remove_elements/

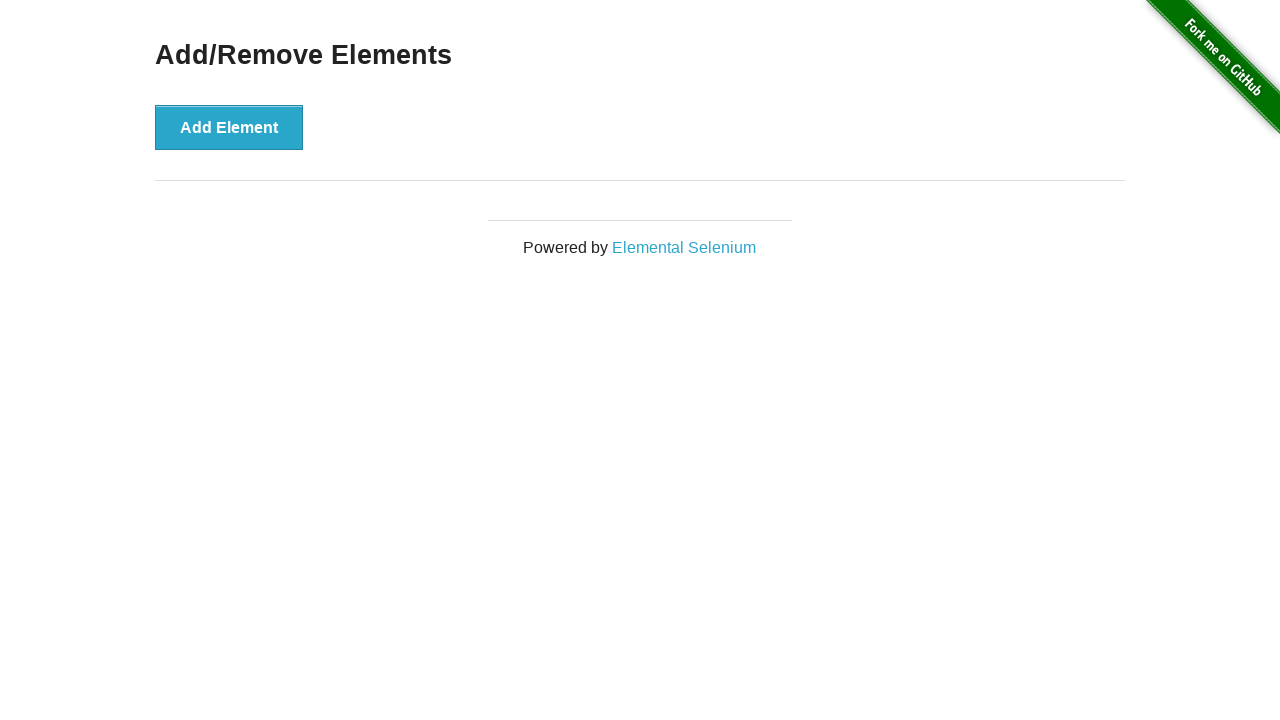

Clicked 'Add Element' button first time to create first element at (229, 127) on xpath=//button[text()='Add Element']
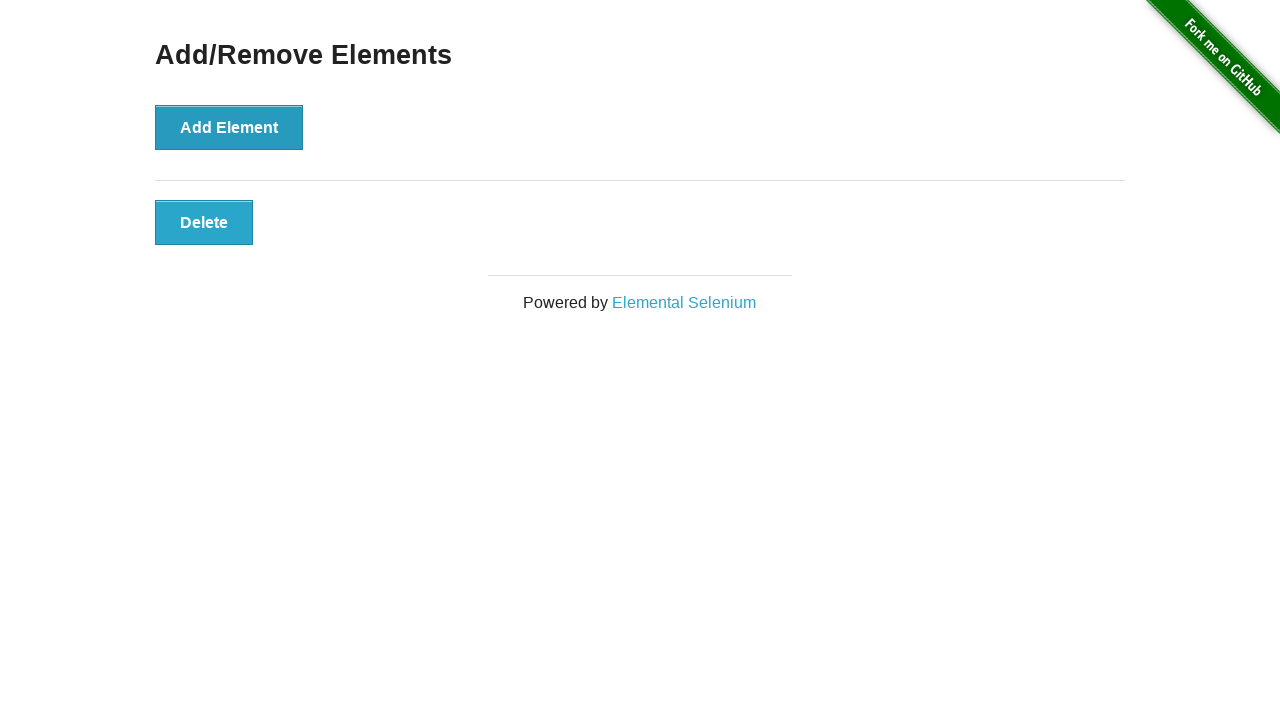

Clicked 'Add Element' button second time to create second element at (229, 127) on xpath=//button[text()='Add Element']
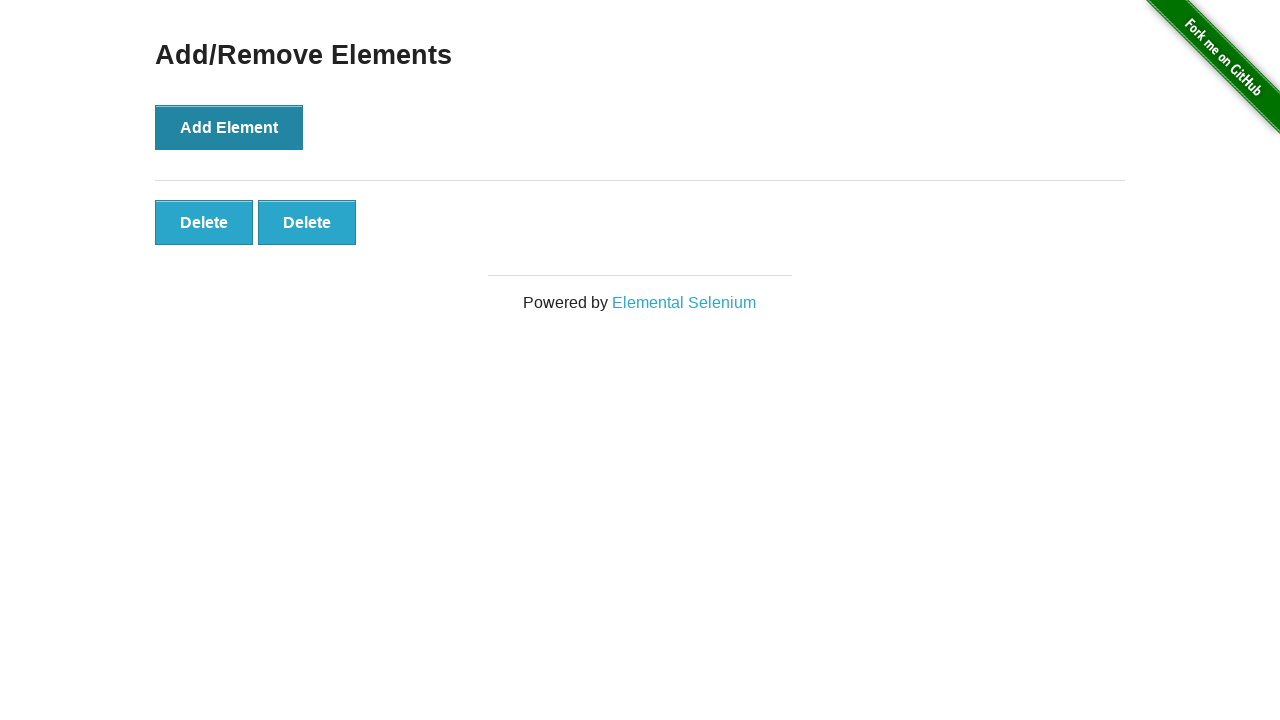

Clicked first 'Delete' button to remove one element at (204, 222) on xpath=//button[text()='Delete']
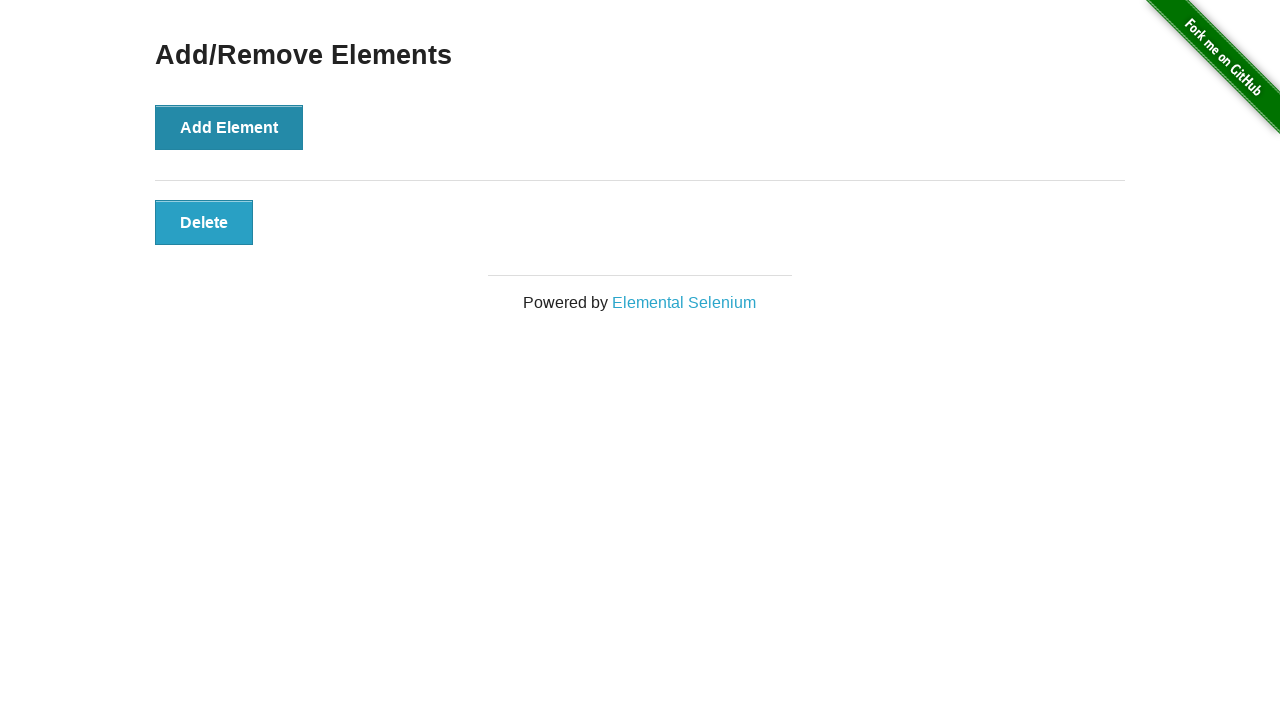

Verified that only one 'Delete' button remains after deletion
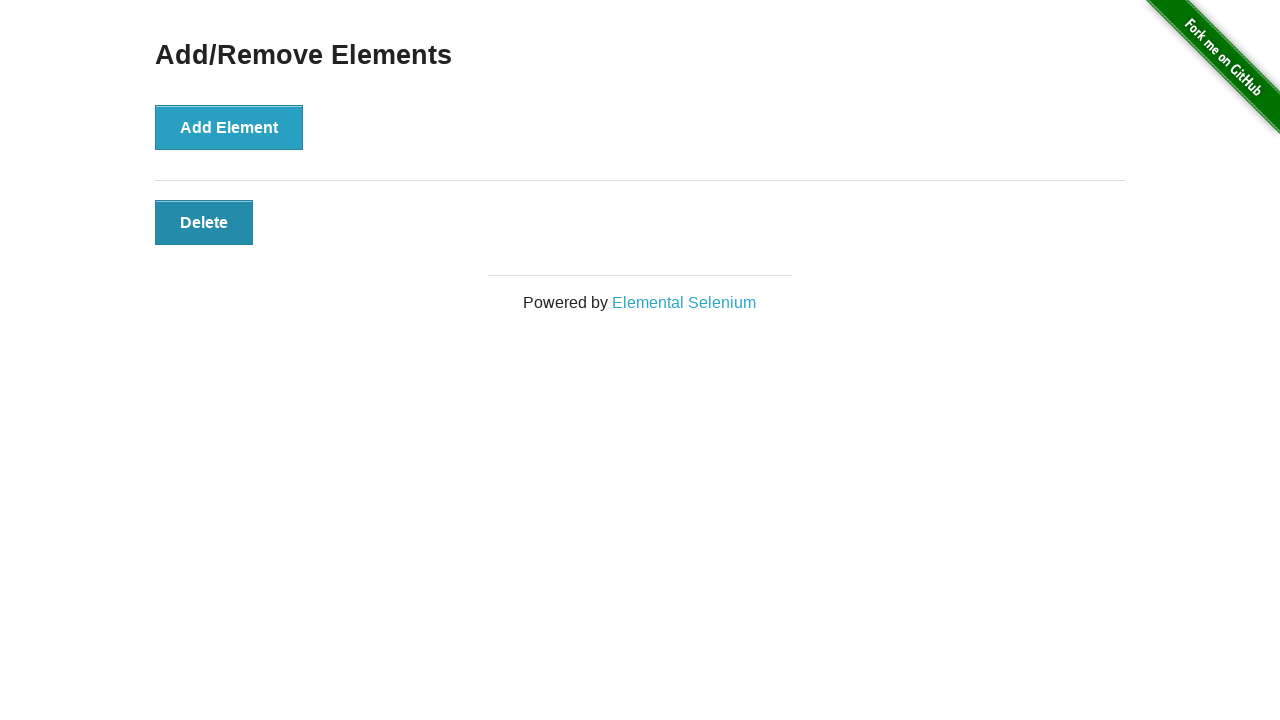

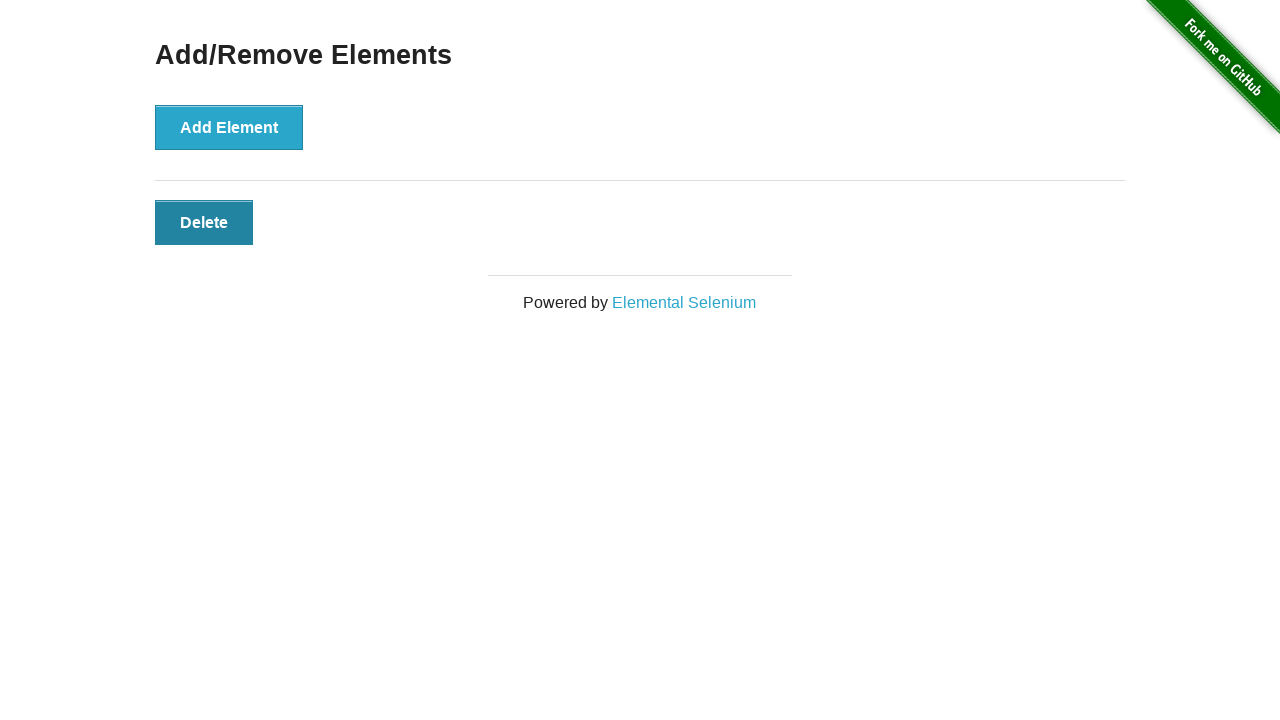